Tests radio button functionality by verifying the male radio button is displayed and enabled, then clicking it to select it

Starting URL: https://syntaxprojects.com/basic-radiobutton-demo.php

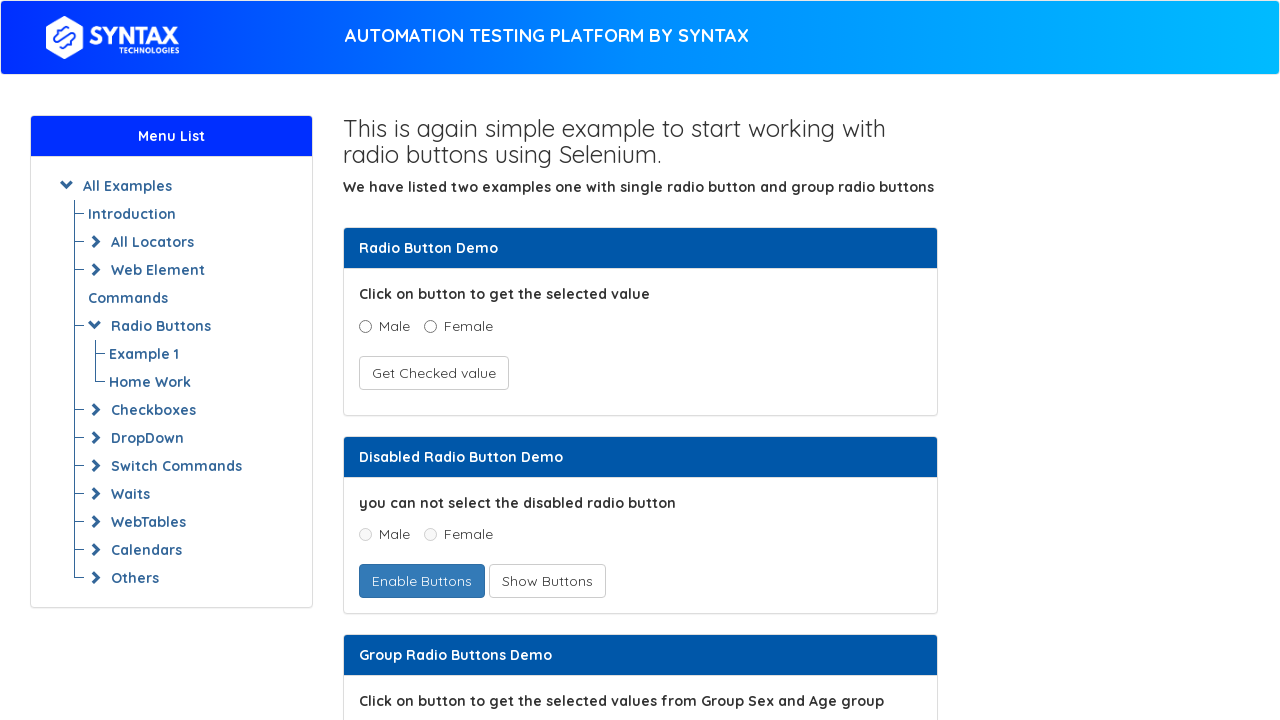

Located male radio button element
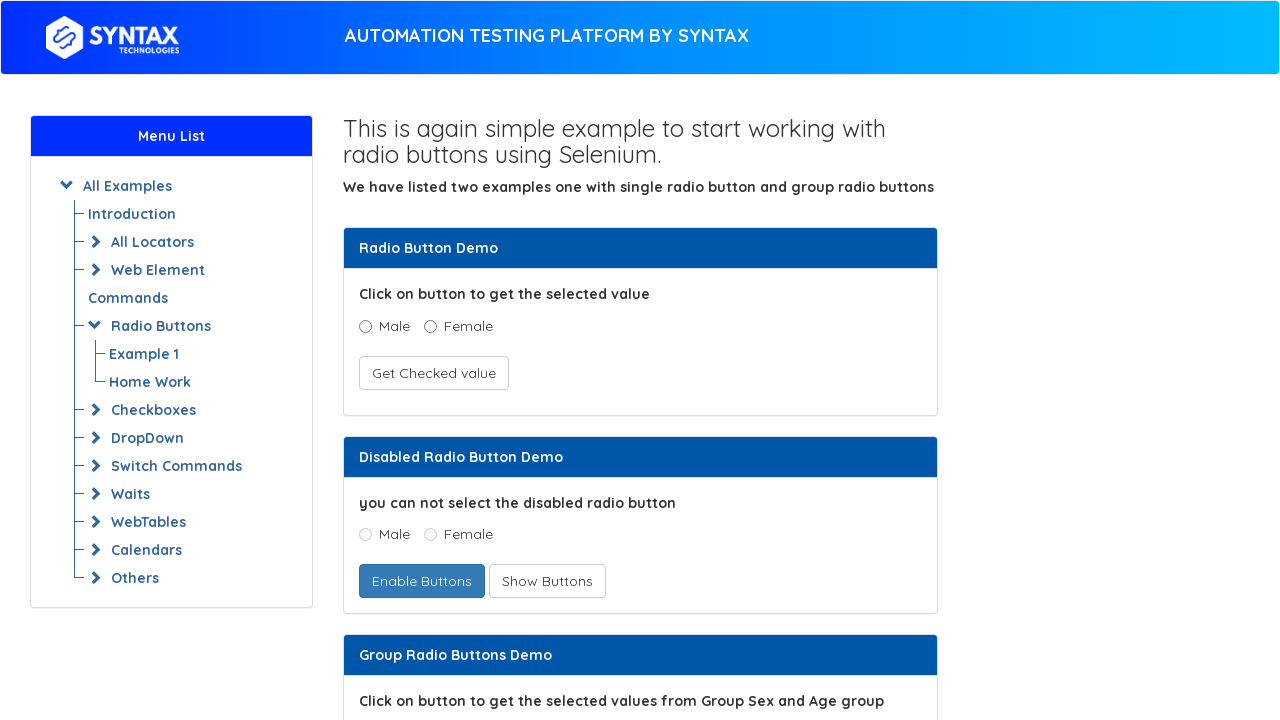

Male radio button is now visible
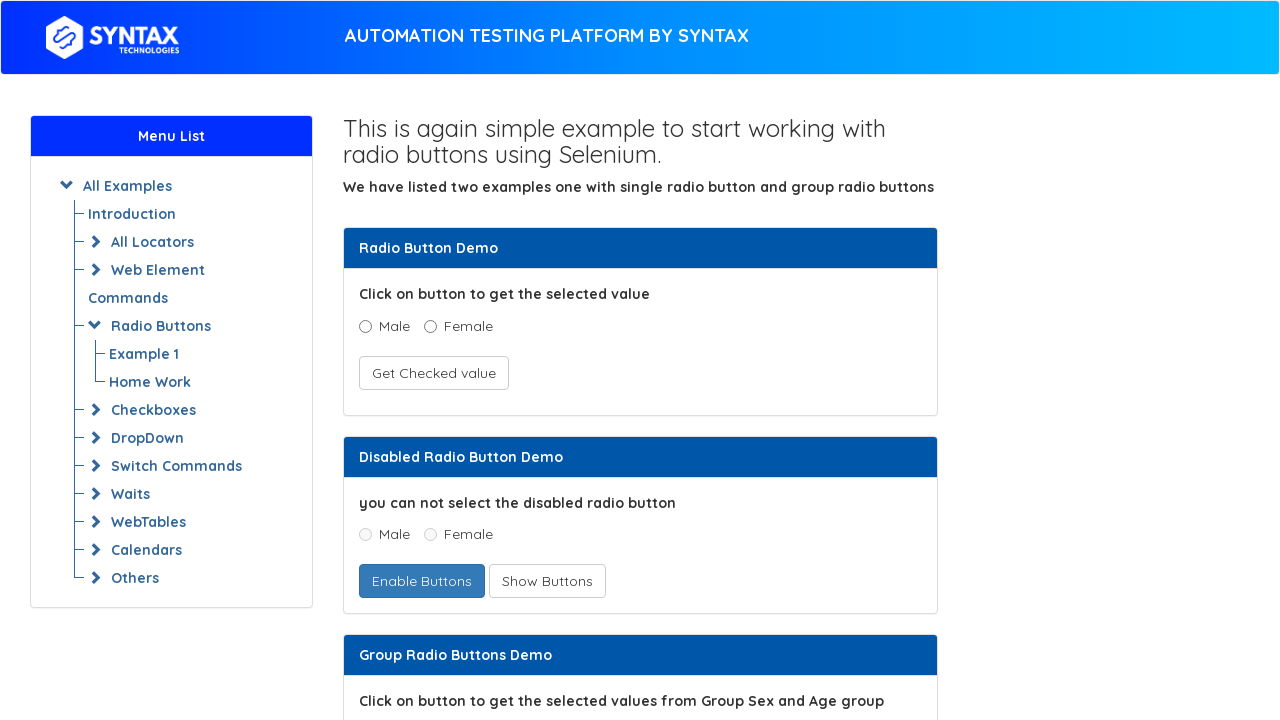

Clicked male radio button to select it at (365, 326) on xpath=//input[@name='optradio' and @value='Male']
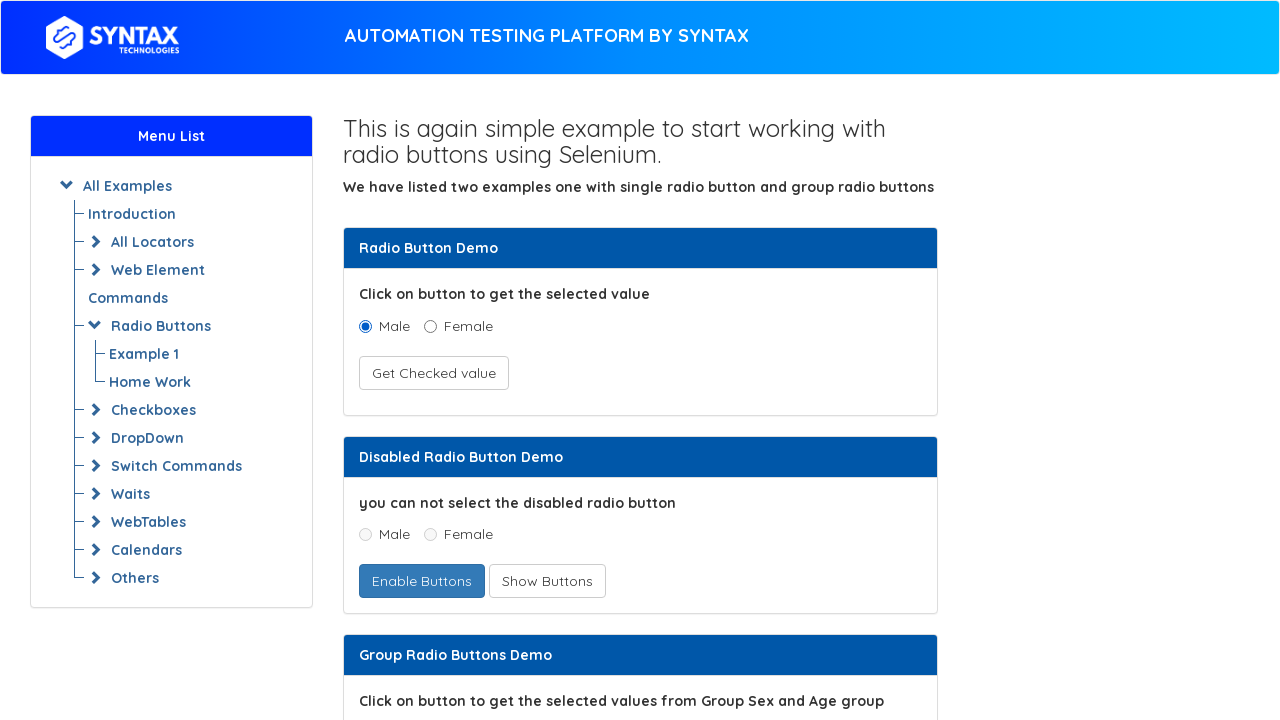

Verified male radio button is selected
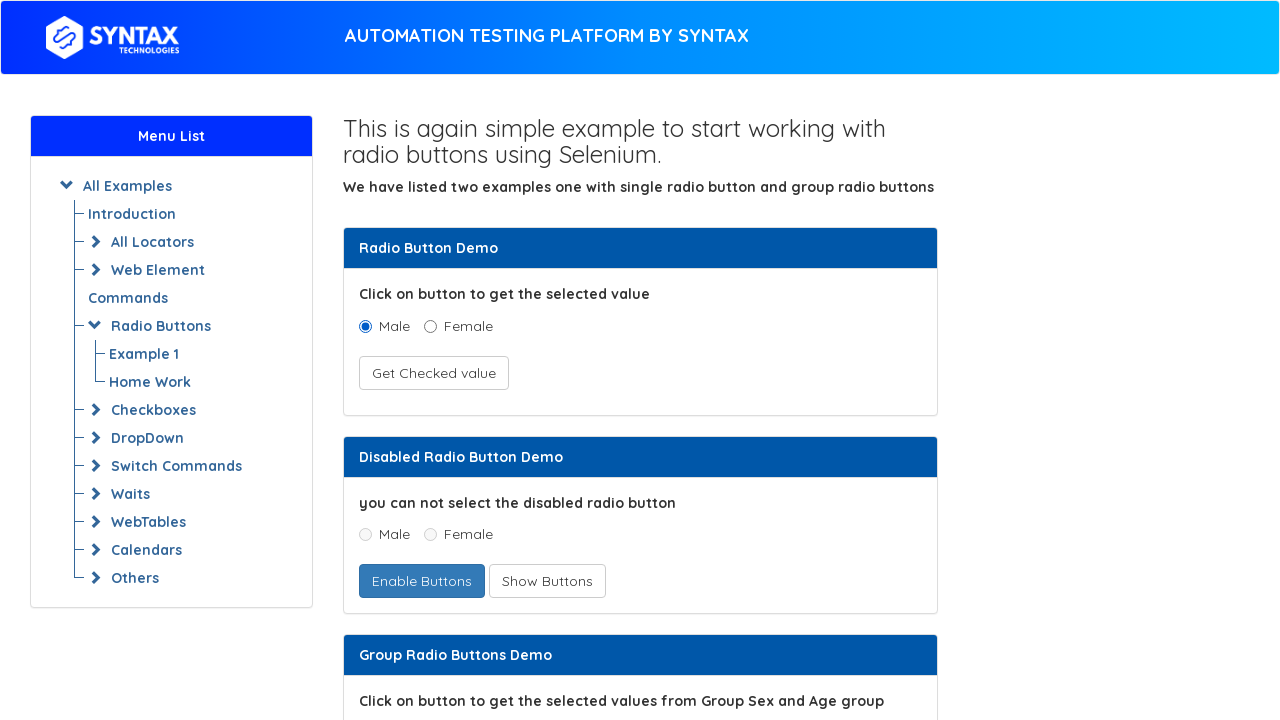

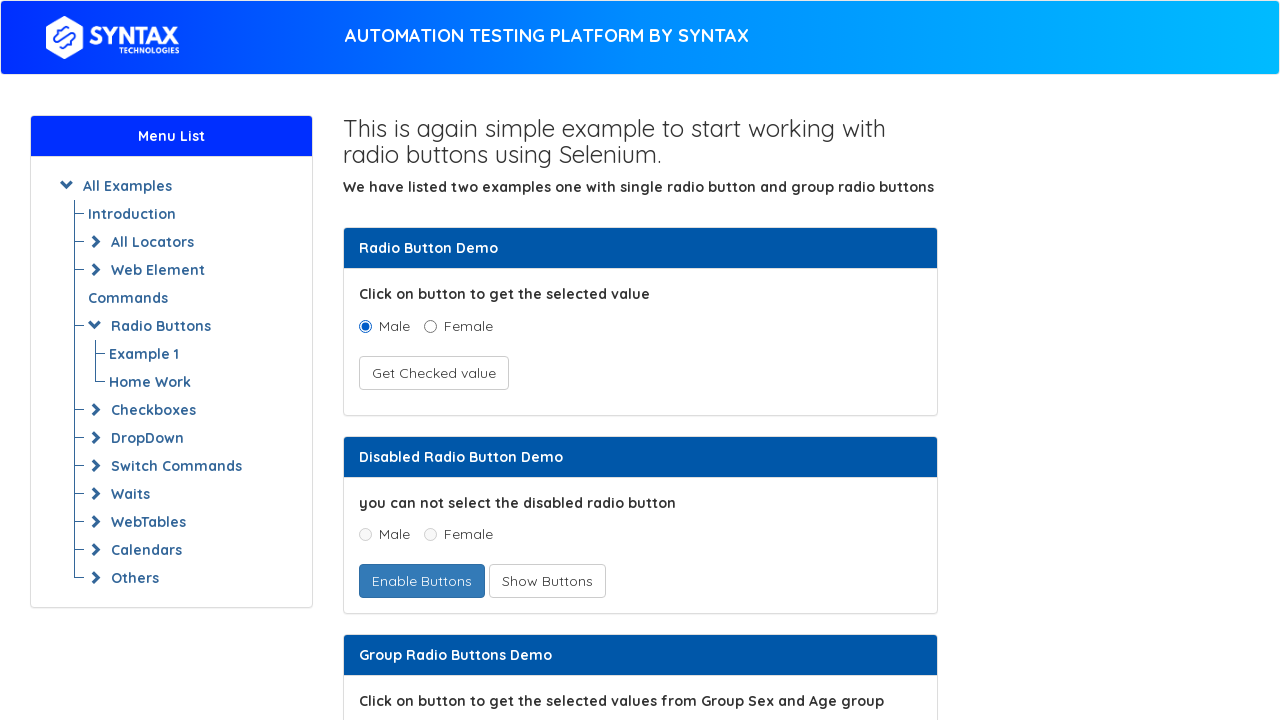